Tests passenger selection dropdown by incrementing counts for adults, children, and infants using different loop types

Starting URL: https://rahulshettyacademy.com/dropdownsPractise/

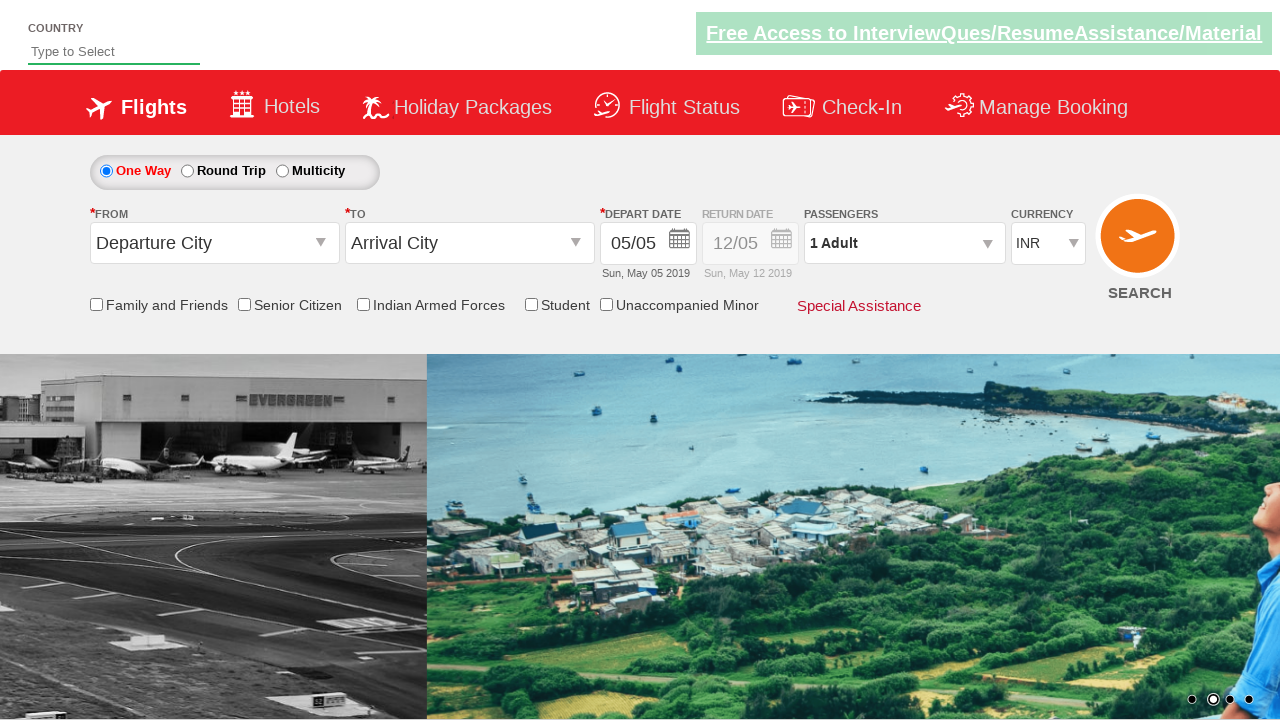

Clicked on passenger info dropdown to open it at (904, 243) on xpath=//div[contains(@id,'divpaxinfo')]
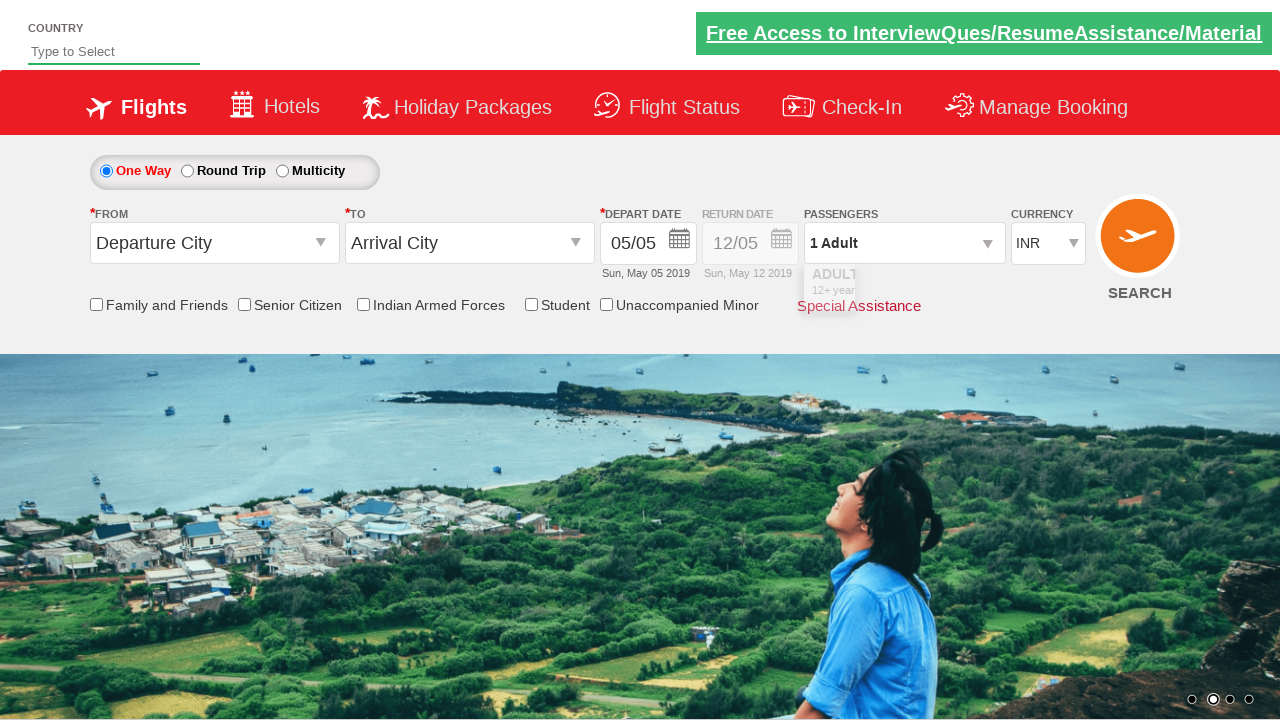

Incremented adult count (iteration 1/3) at (982, 288) on #hrefIncAdt
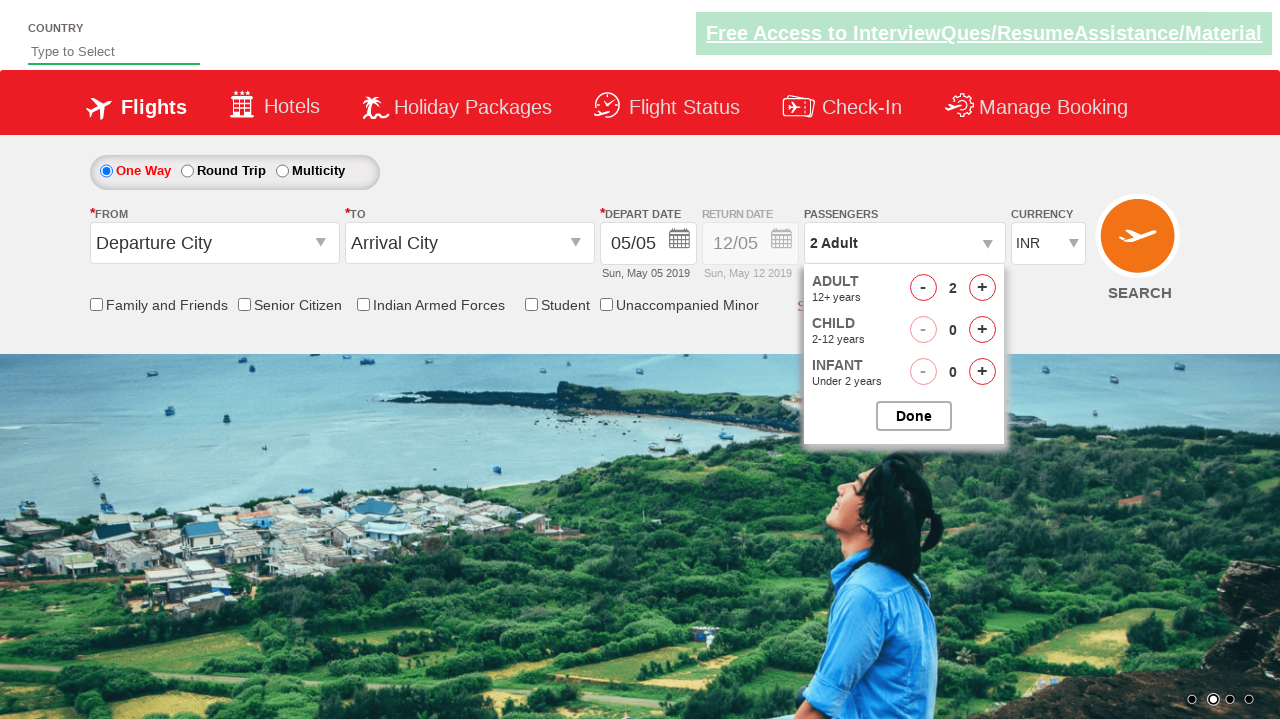

Incremented adult count (iteration 2/3) at (982, 288) on #hrefIncAdt
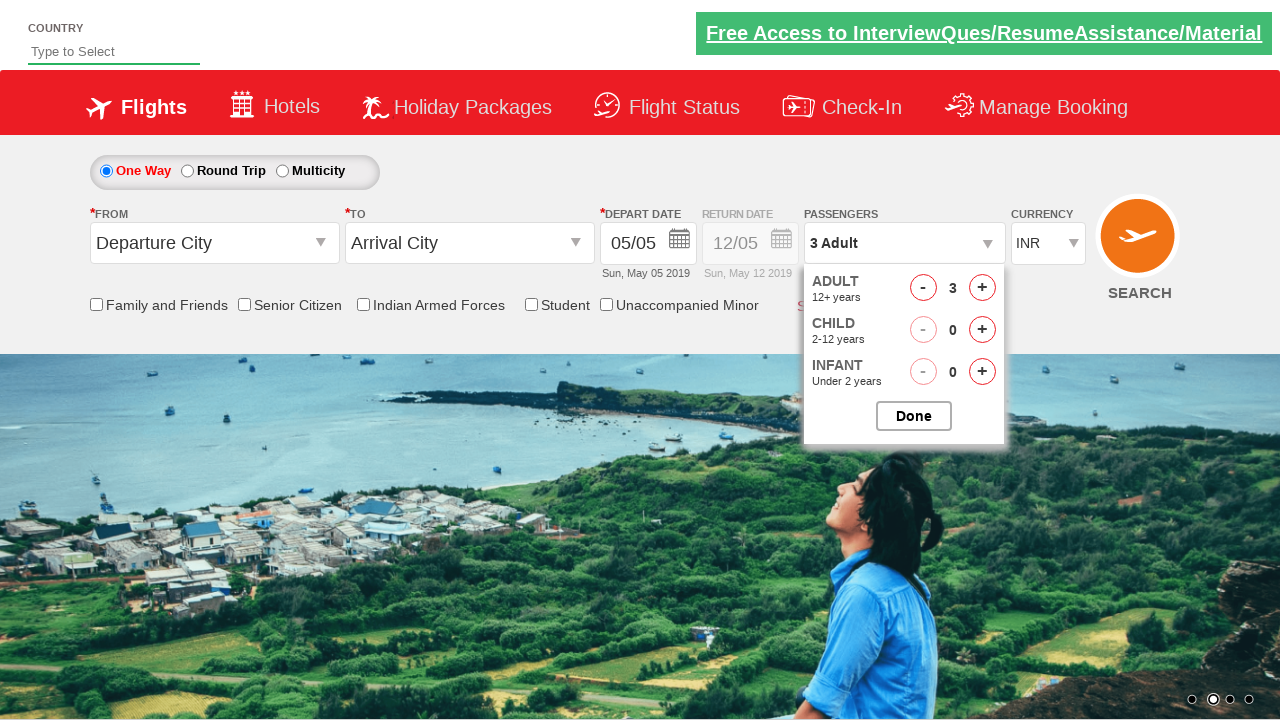

Incremented adult count (iteration 3/3) at (982, 288) on #hrefIncAdt
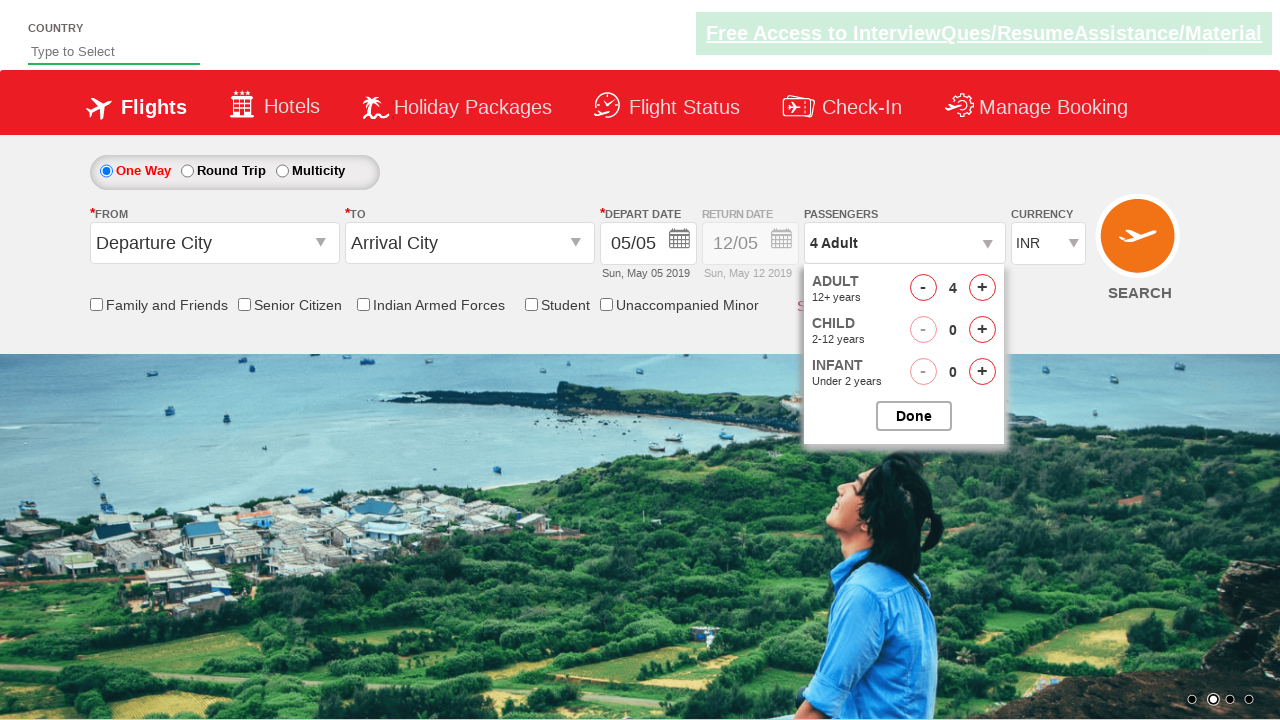

Incremented children count (iteration 1/3) at (982, 330) on #hrefIncChd
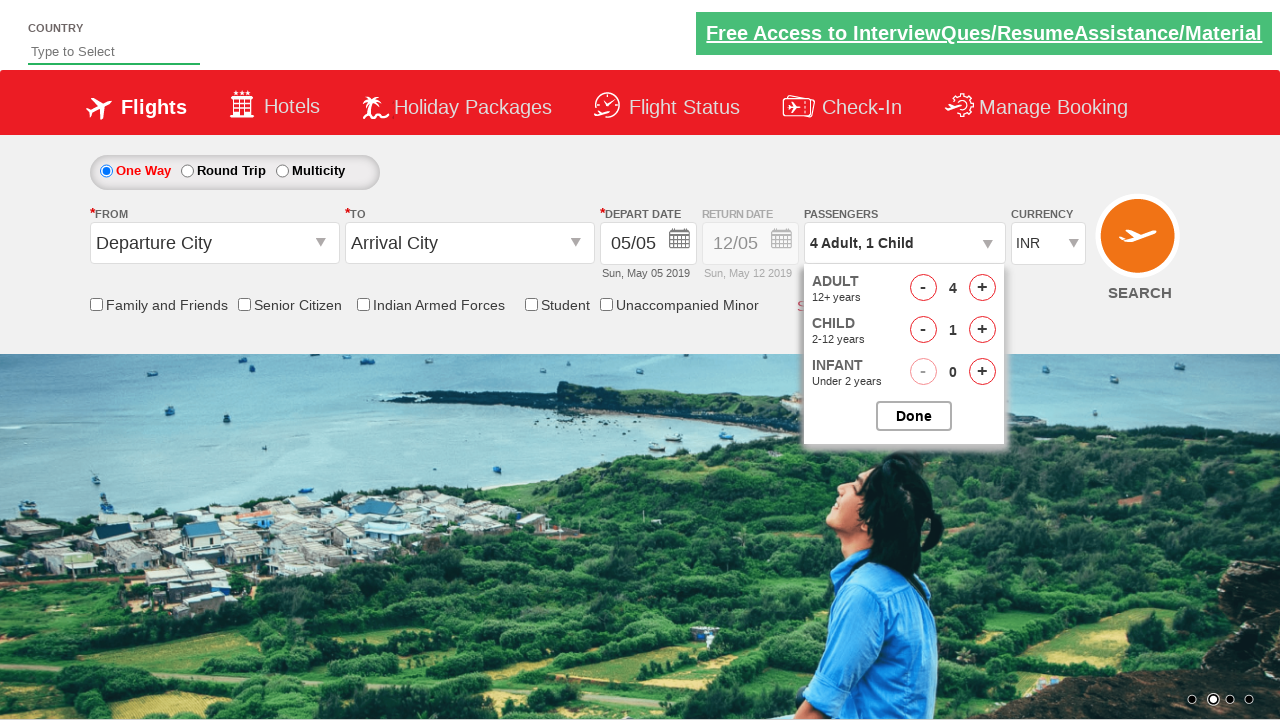

Incremented children count (iteration 2/3) at (982, 330) on #hrefIncChd
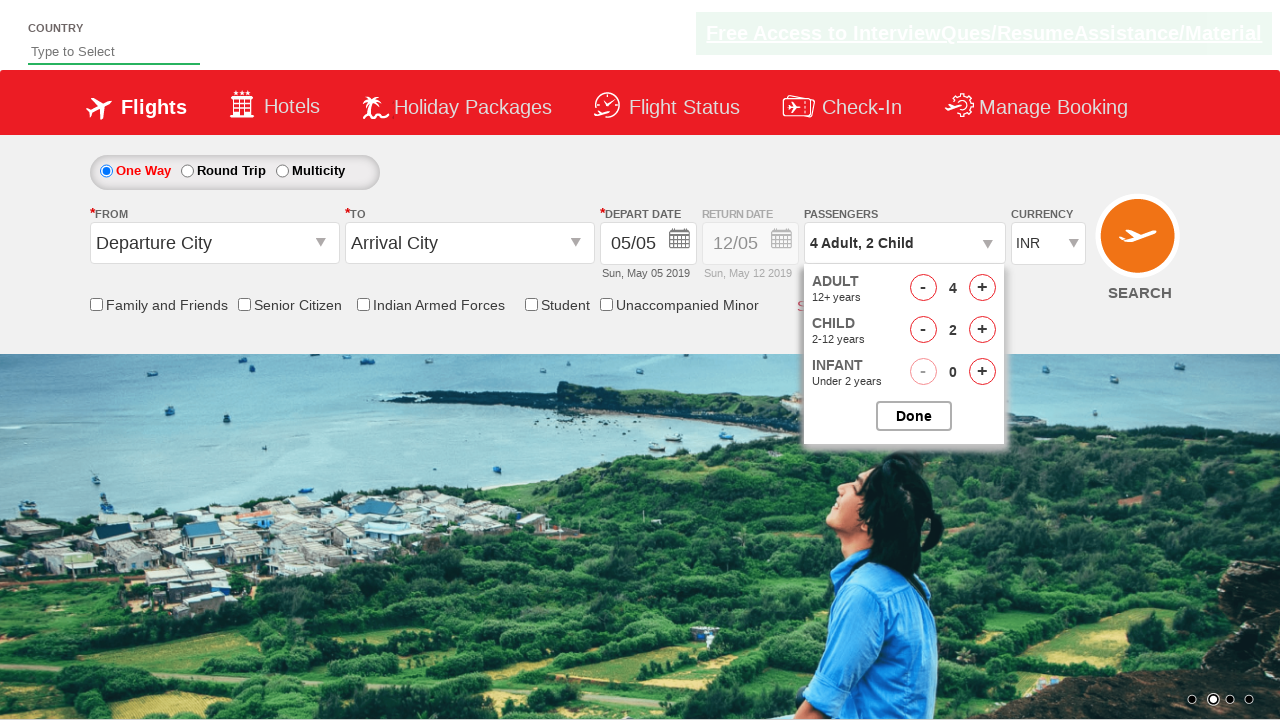

Incremented children count (iteration 3/3) at (982, 330) on #hrefIncChd
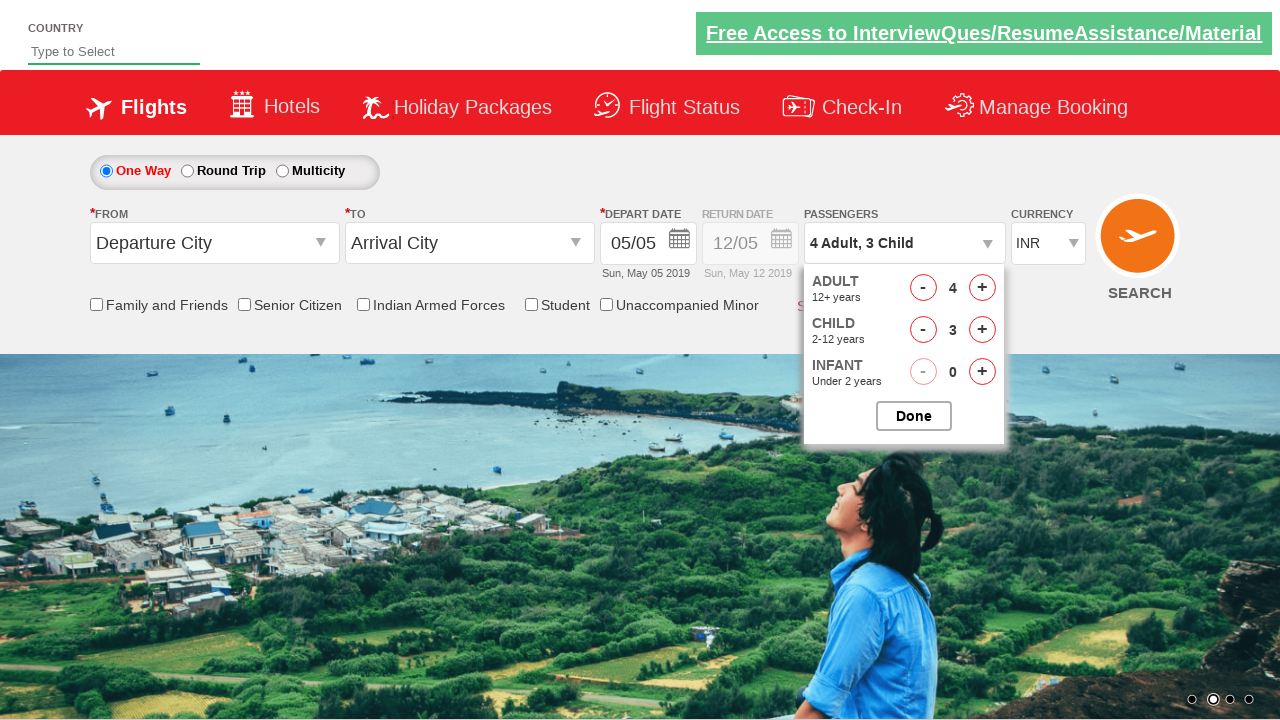

Incremented infant count (iteration 1/2) at (982, 372) on xpath=//span[@id='hrefIncInf']
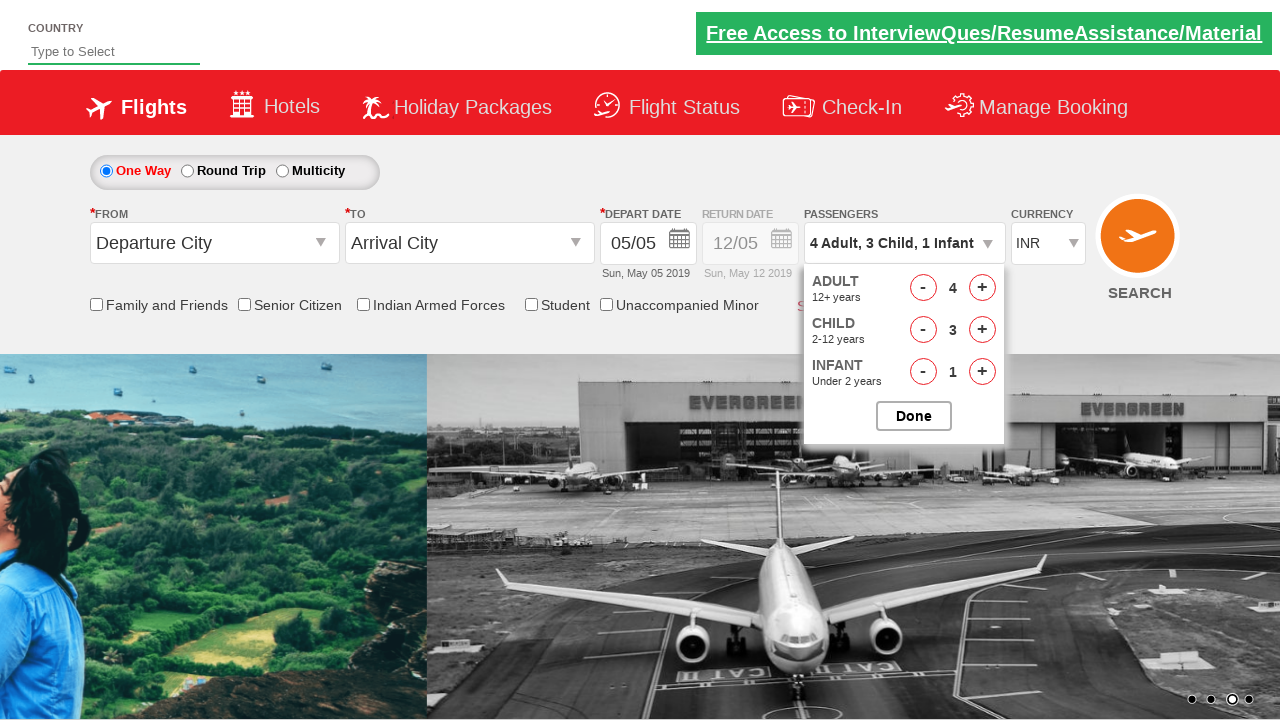

Incremented infant count (iteration 2/2) at (982, 372) on xpath=//span[@id='hrefIncInf']
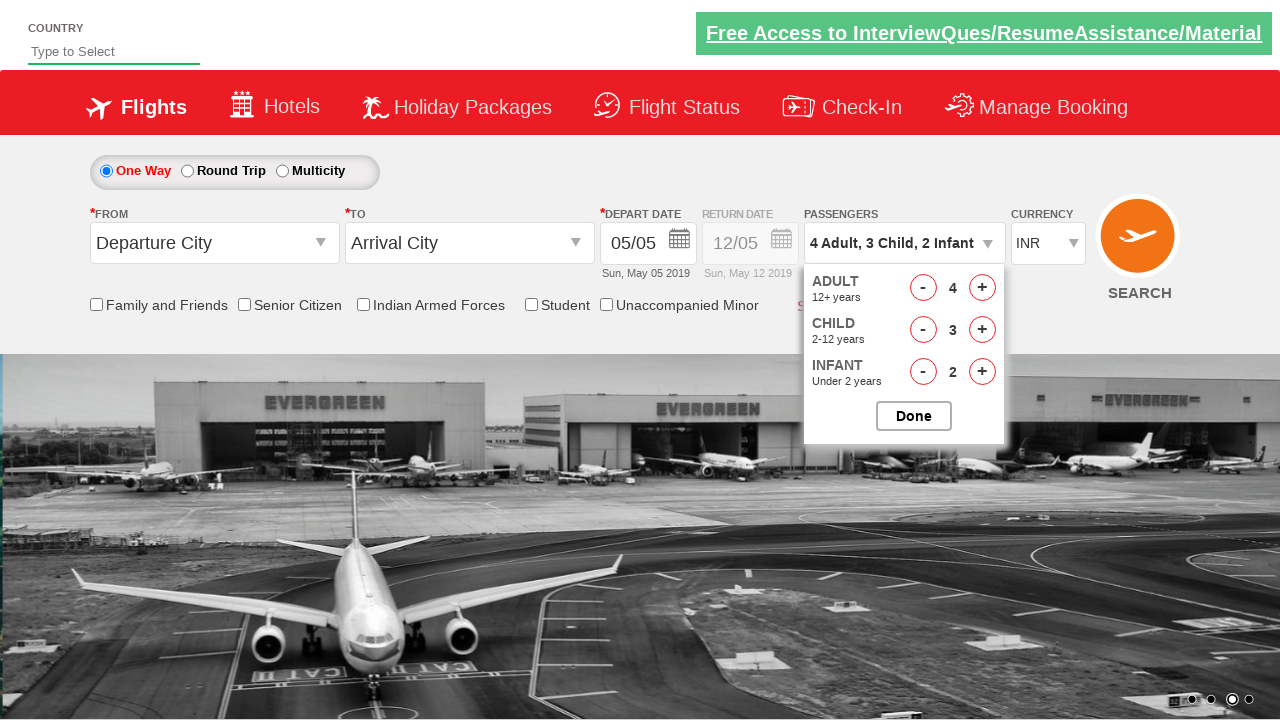

Clicked done button to close passenger dropdown at (914, 416) on xpath=//input[@class='buttonN']
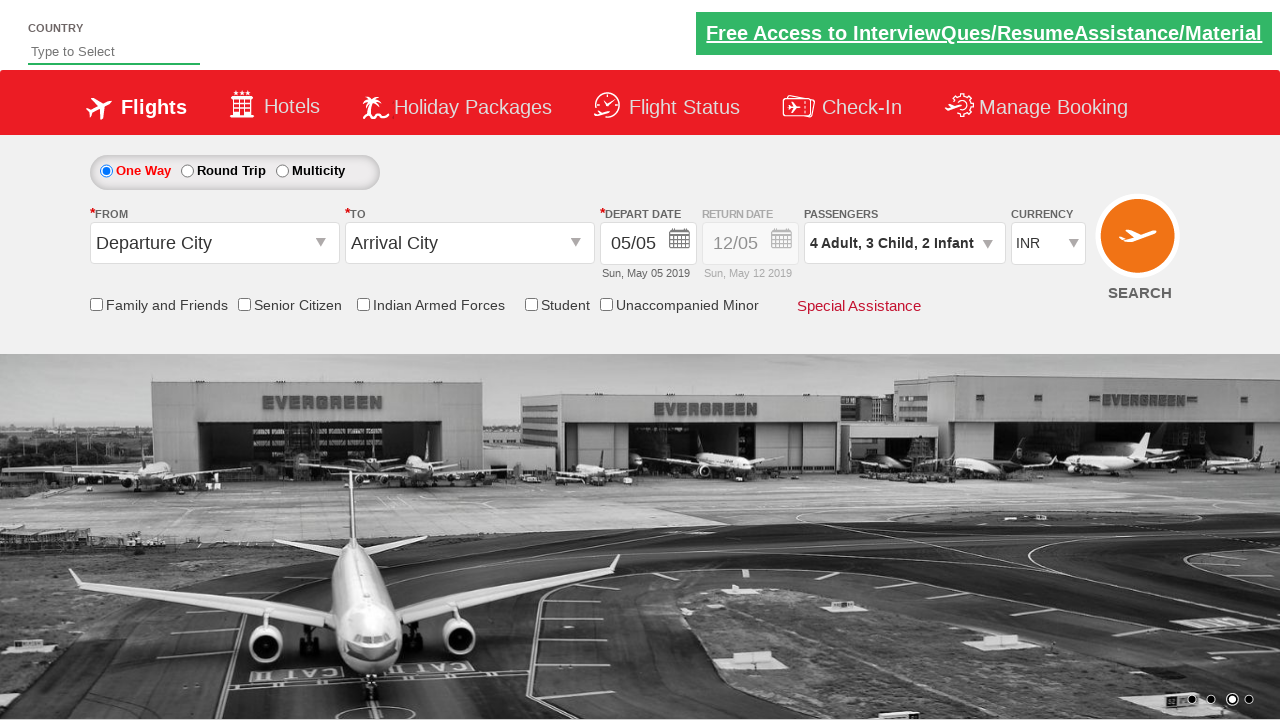

Retrieved passenger info text: 4 Adult, 3 Child, 2 Infant
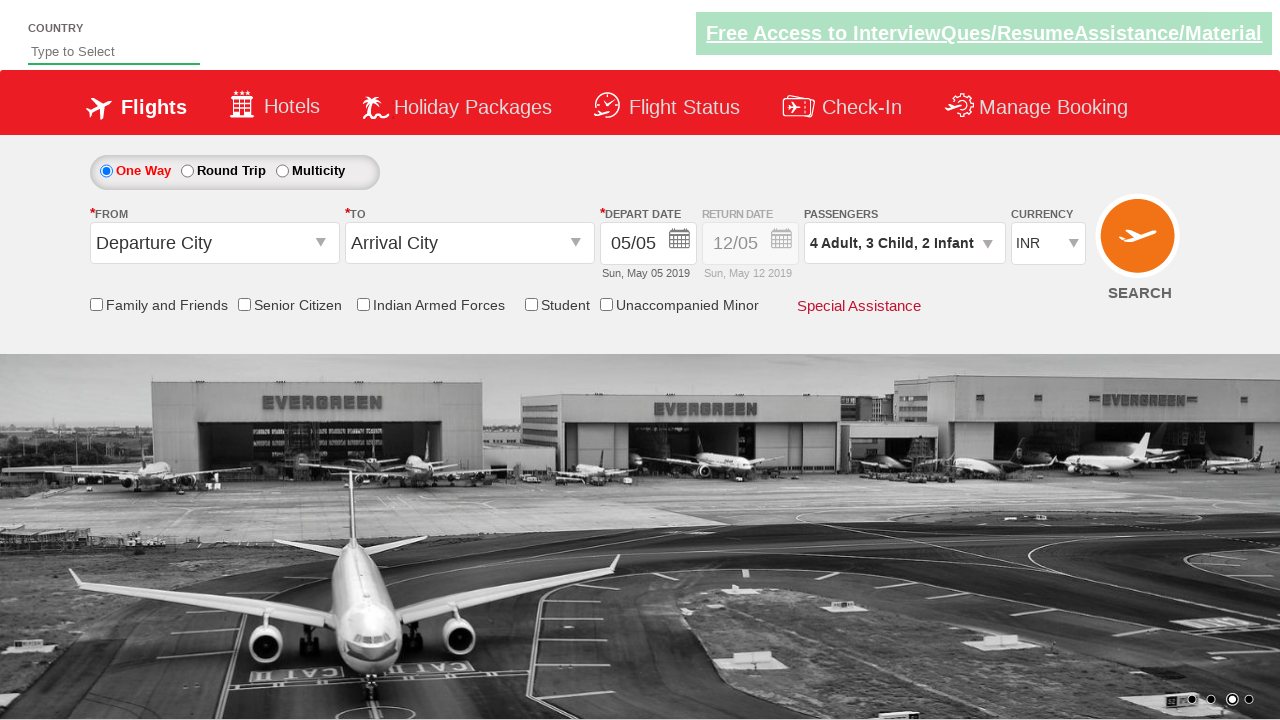

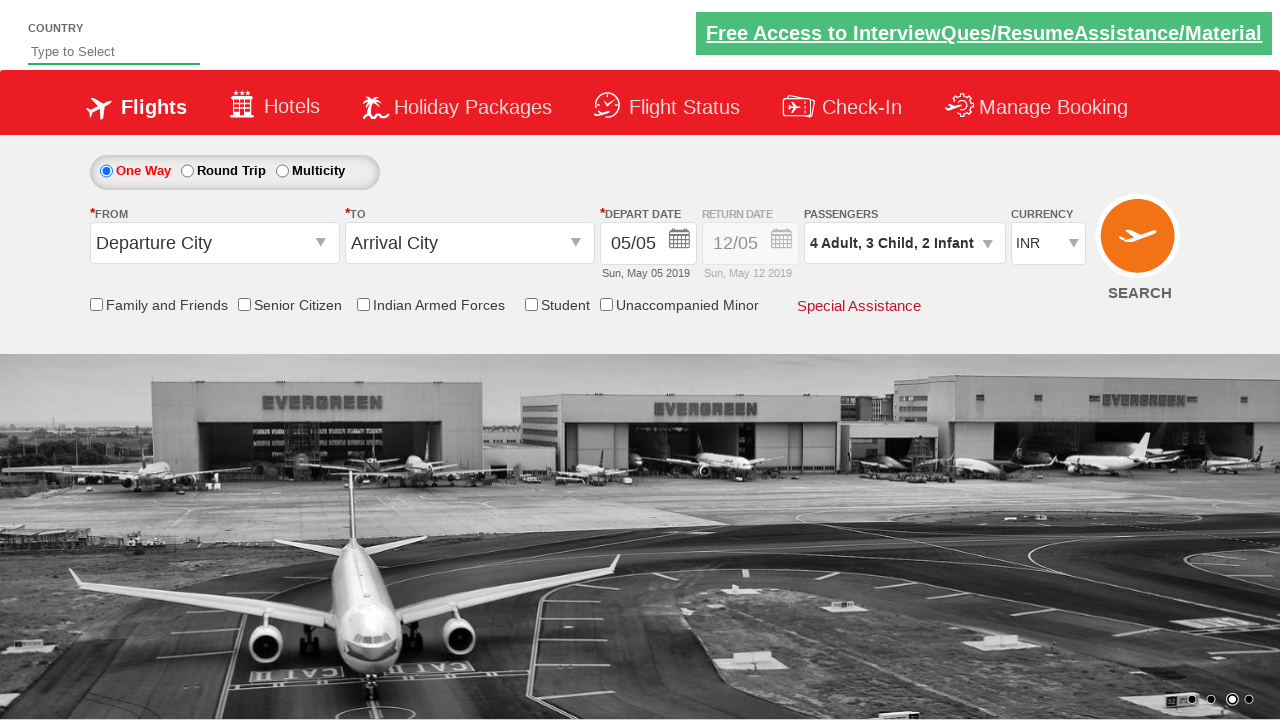